Tests marking all items as completed using the toggle-all checkbox

Starting URL: https://demo.playwright.dev/todomvc

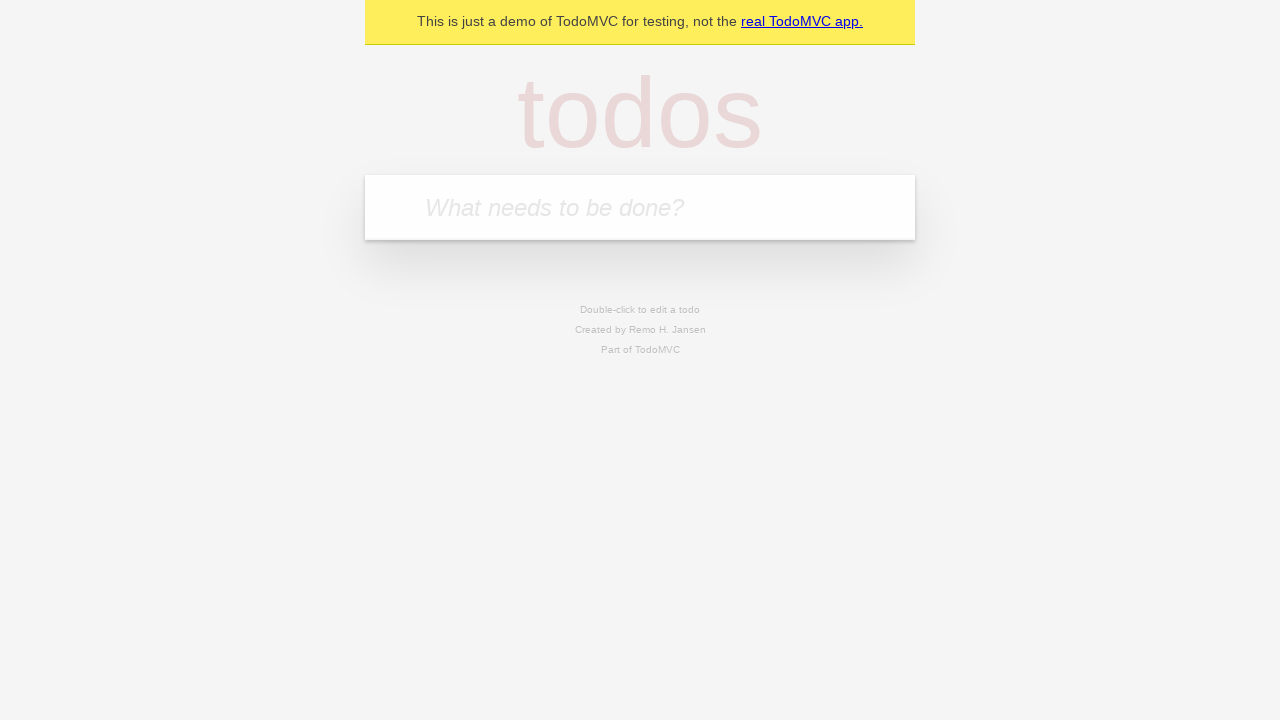

Navigated to TodoMVC demo page
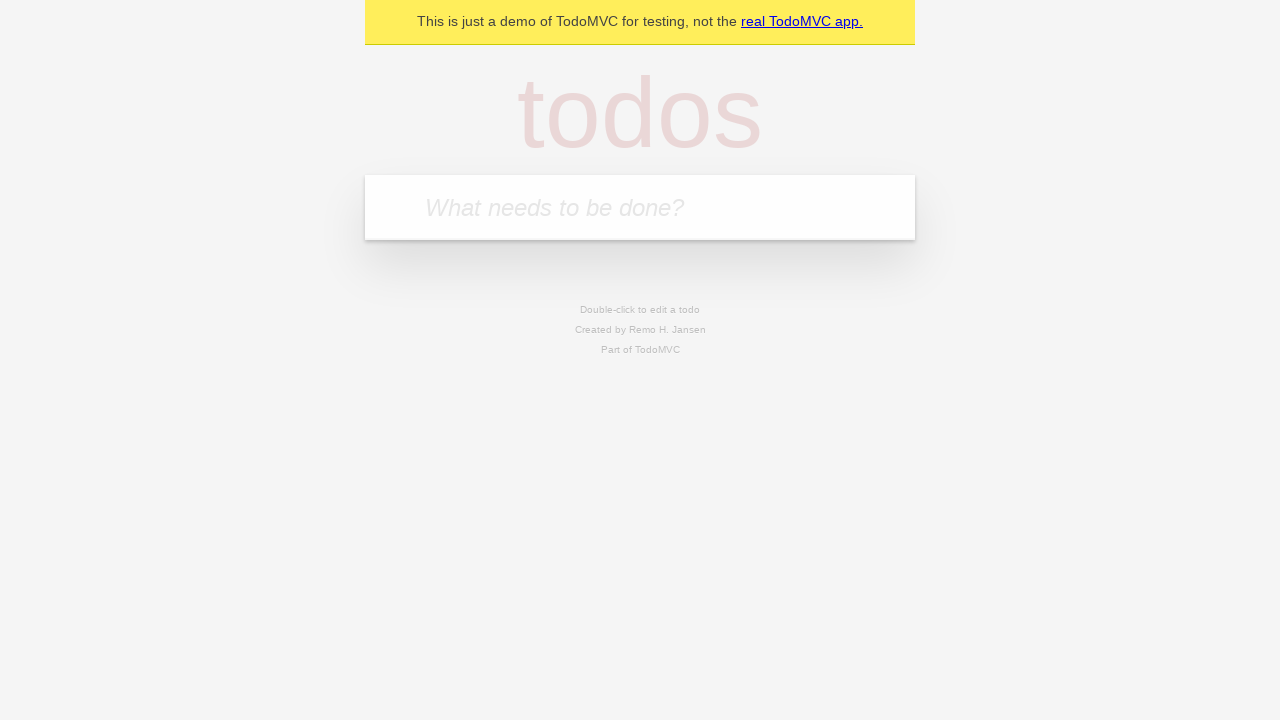

Filled new todo input with 'buy some cheese' on .new-todo
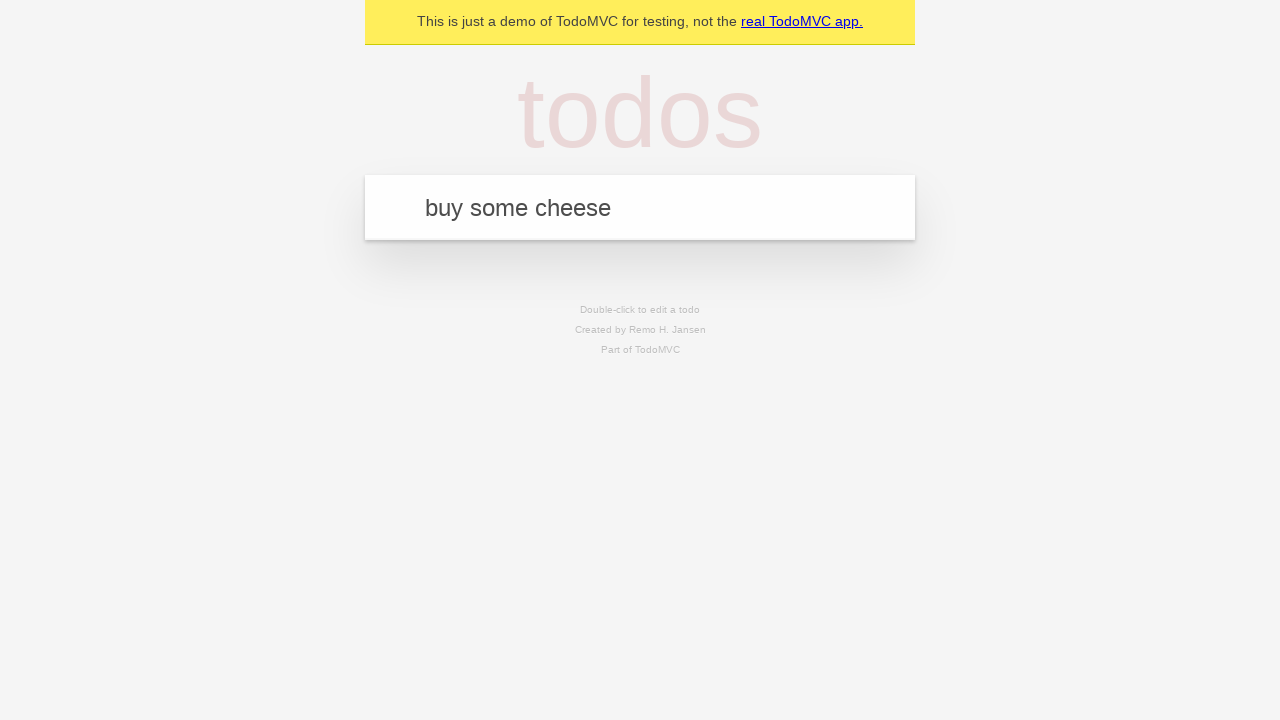

Pressed Enter to create first todo on .new-todo
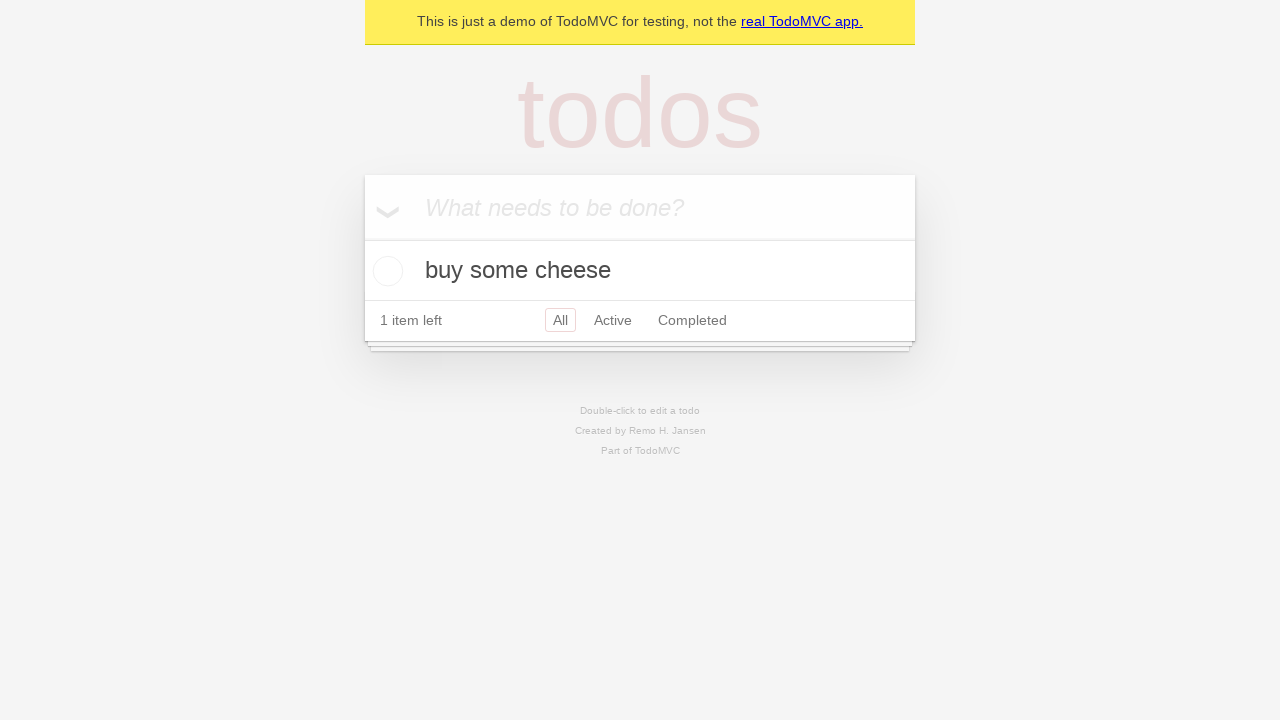

Filled new todo input with 'feed the cat' on .new-todo
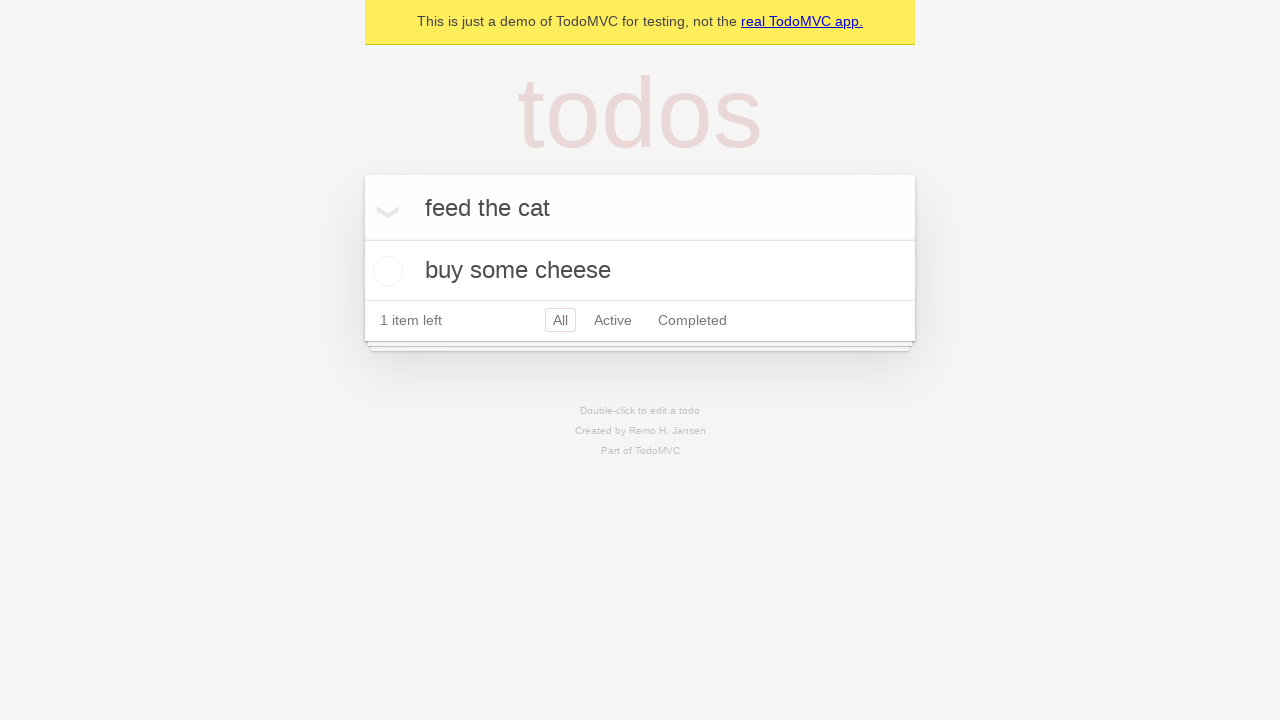

Pressed Enter to create second todo on .new-todo
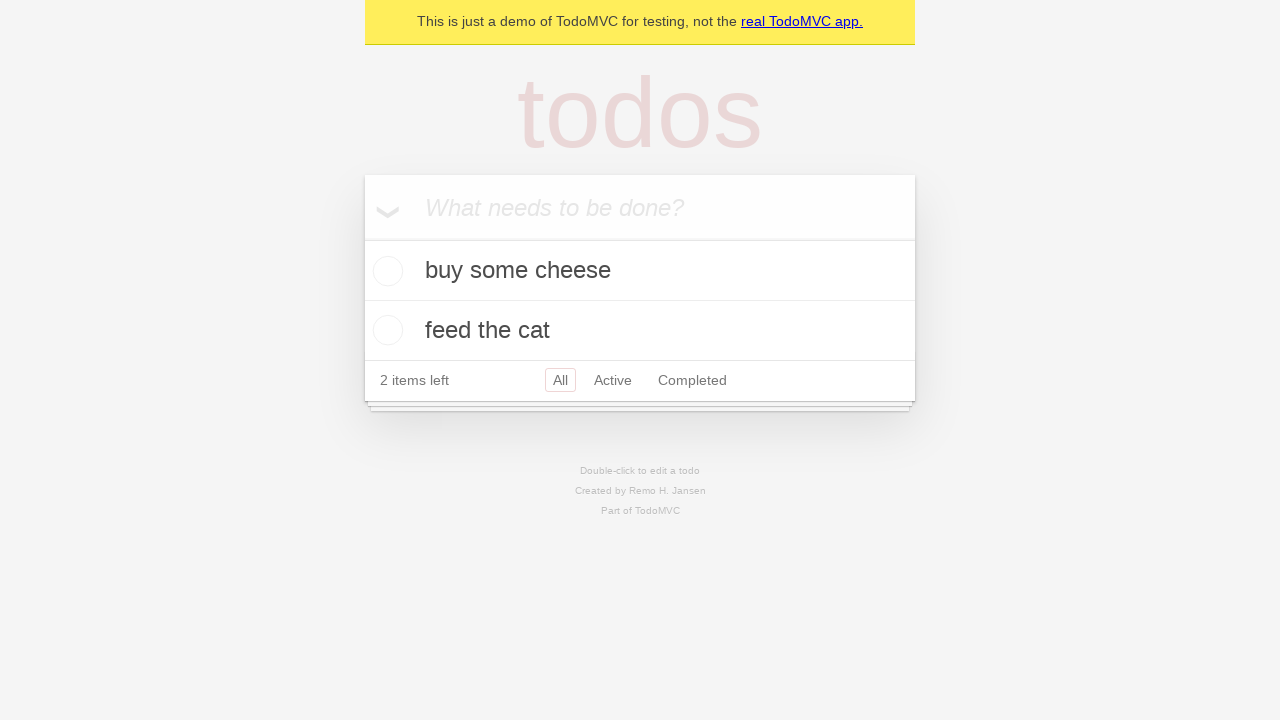

Filled new todo input with 'book a doctors appointment' on .new-todo
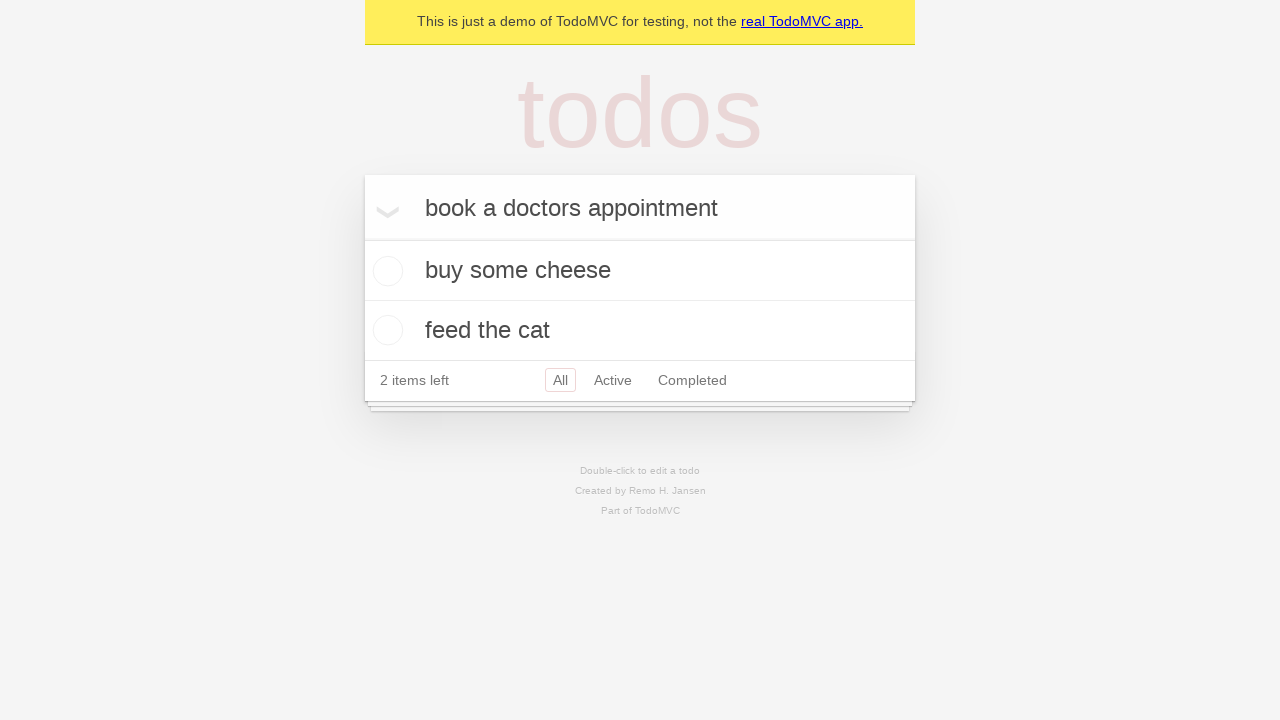

Pressed Enter to create third todo on .new-todo
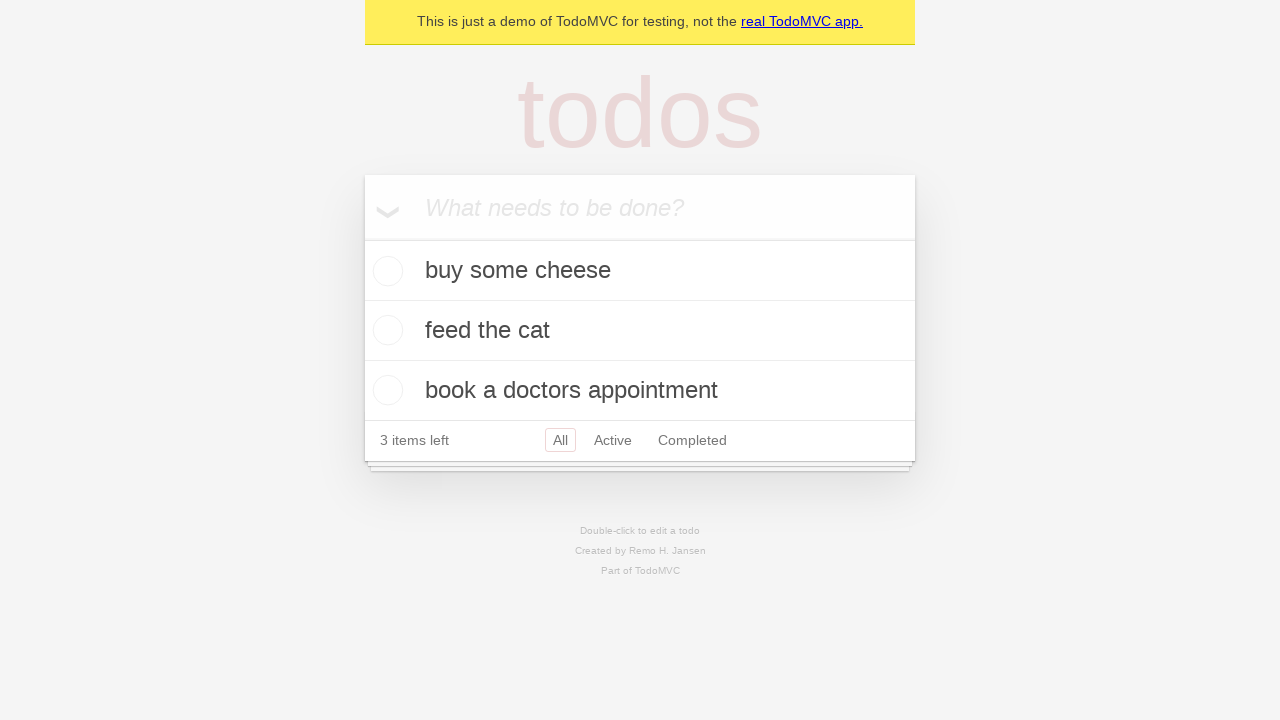

Waited for third todo item to be created
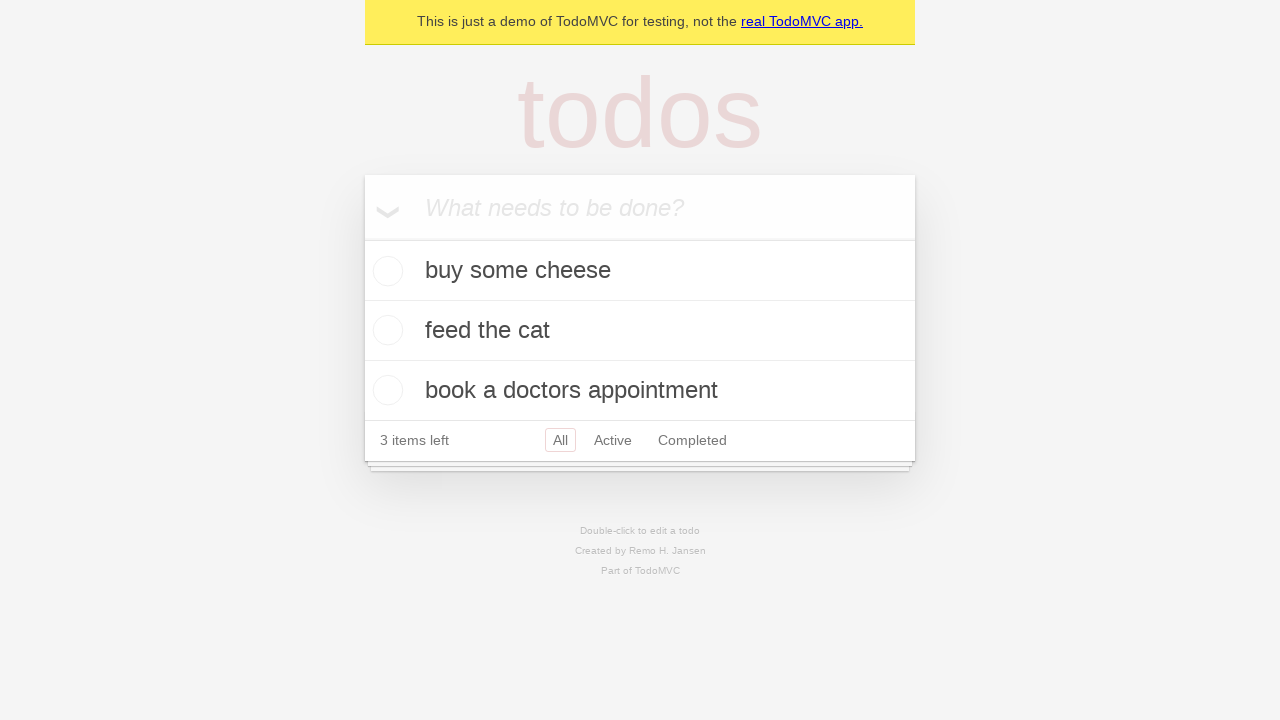

Clicked toggle-all checkbox to mark all items as completed at (362, 238) on .toggle-all
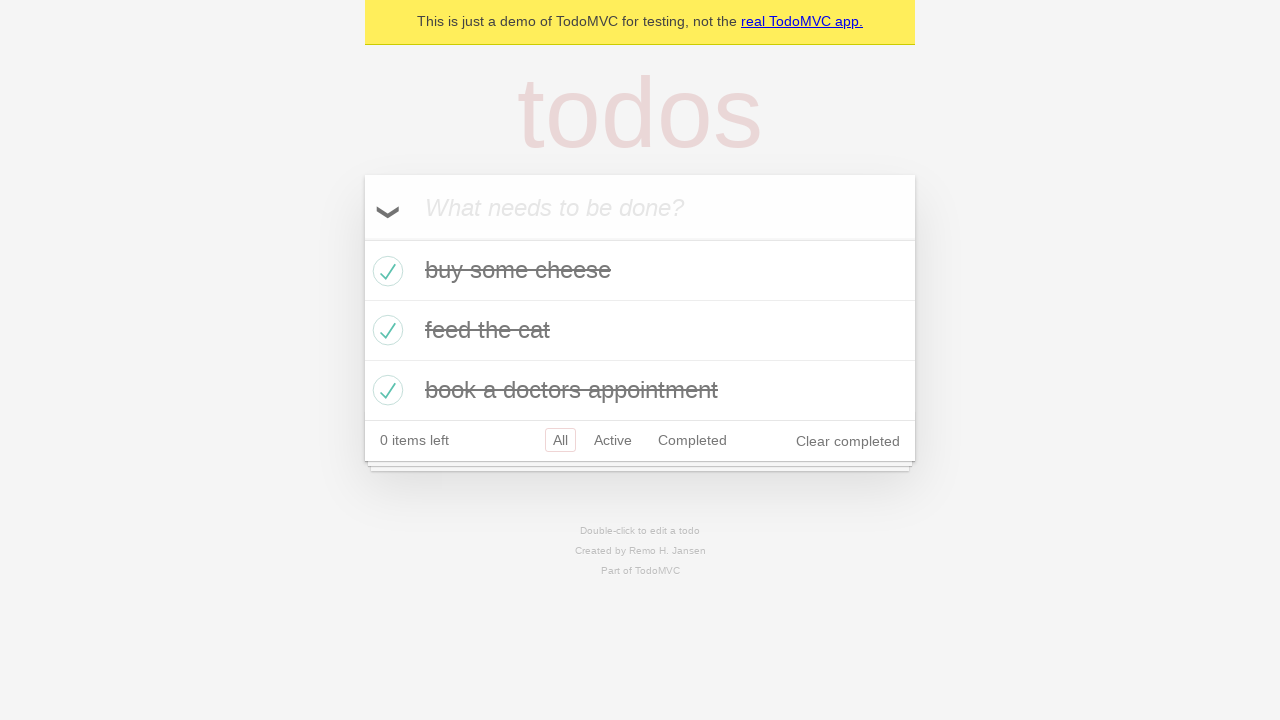

Waited for todo items to show completed state
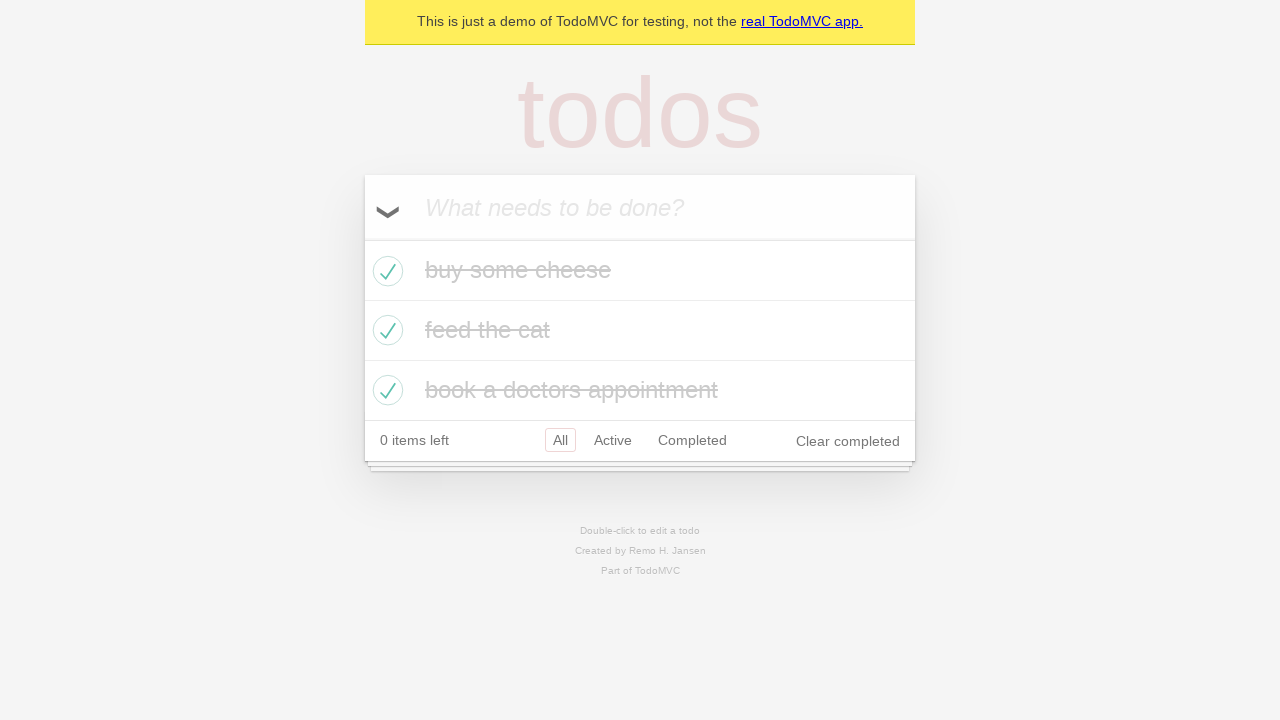

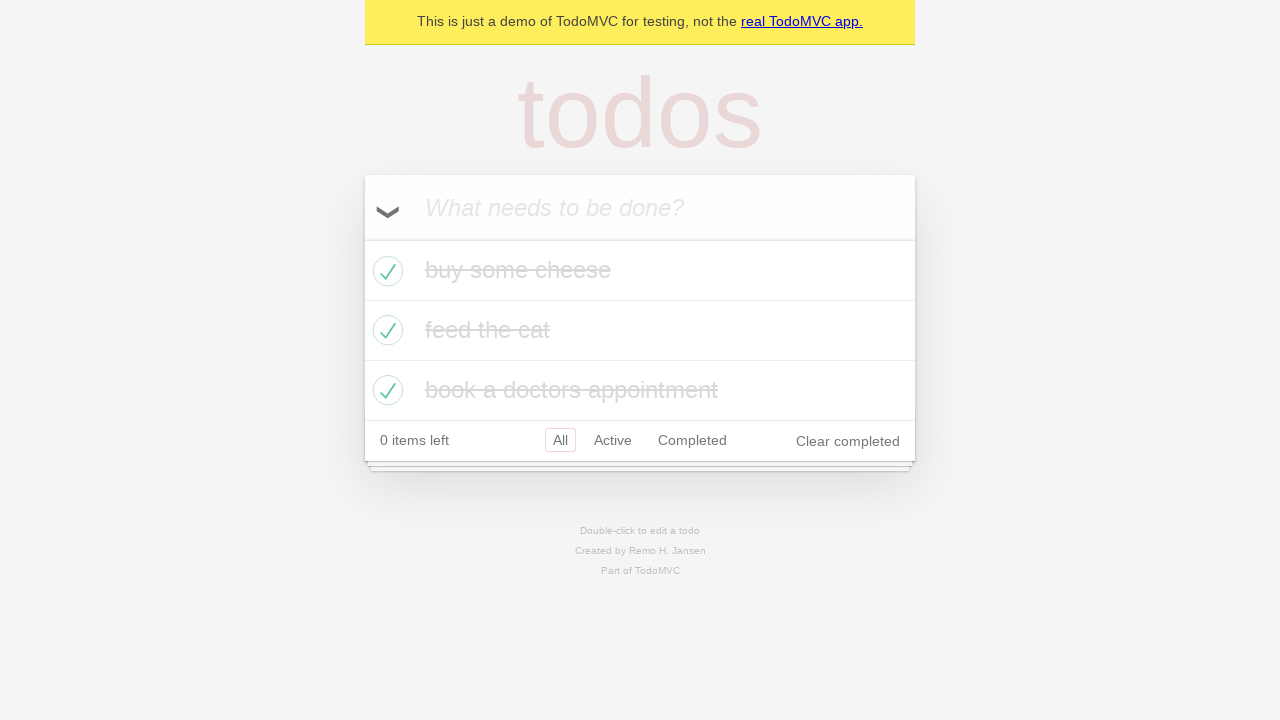